Tests that Clear completed button is hidden when no items are completed

Starting URL: https://demo.playwright.dev/todomvc

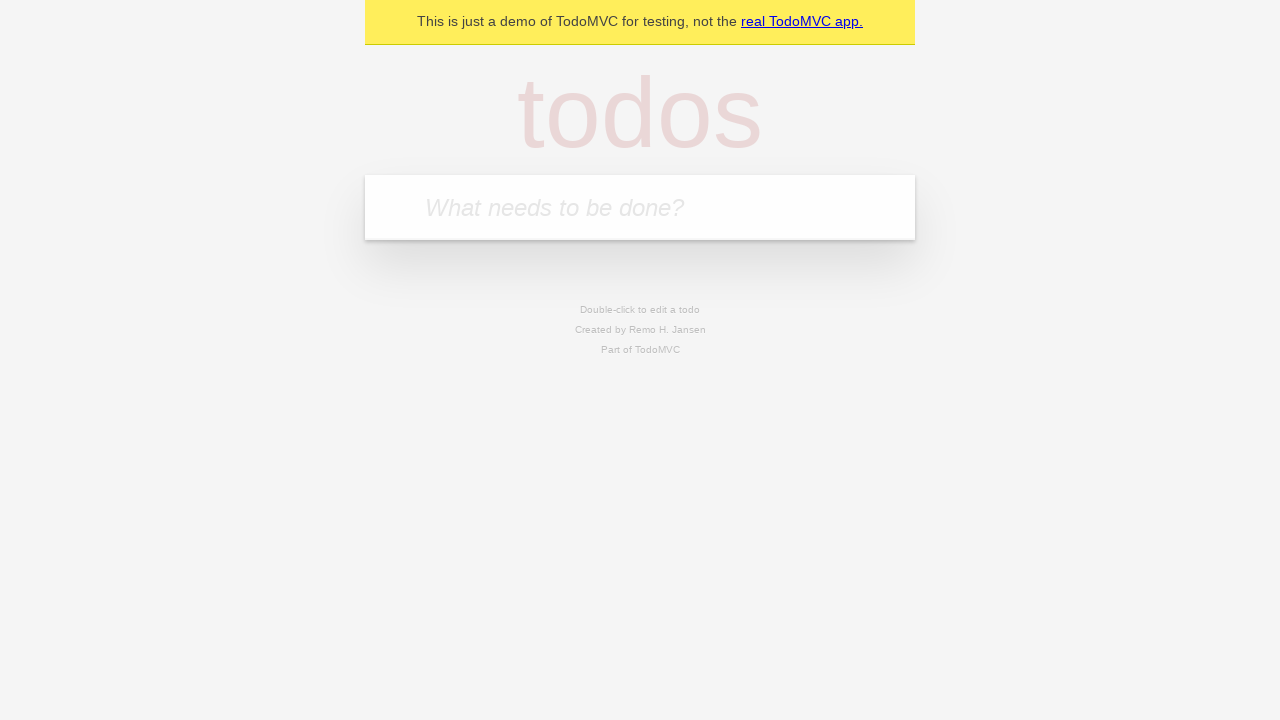

Located the 'What needs to be done?' input field
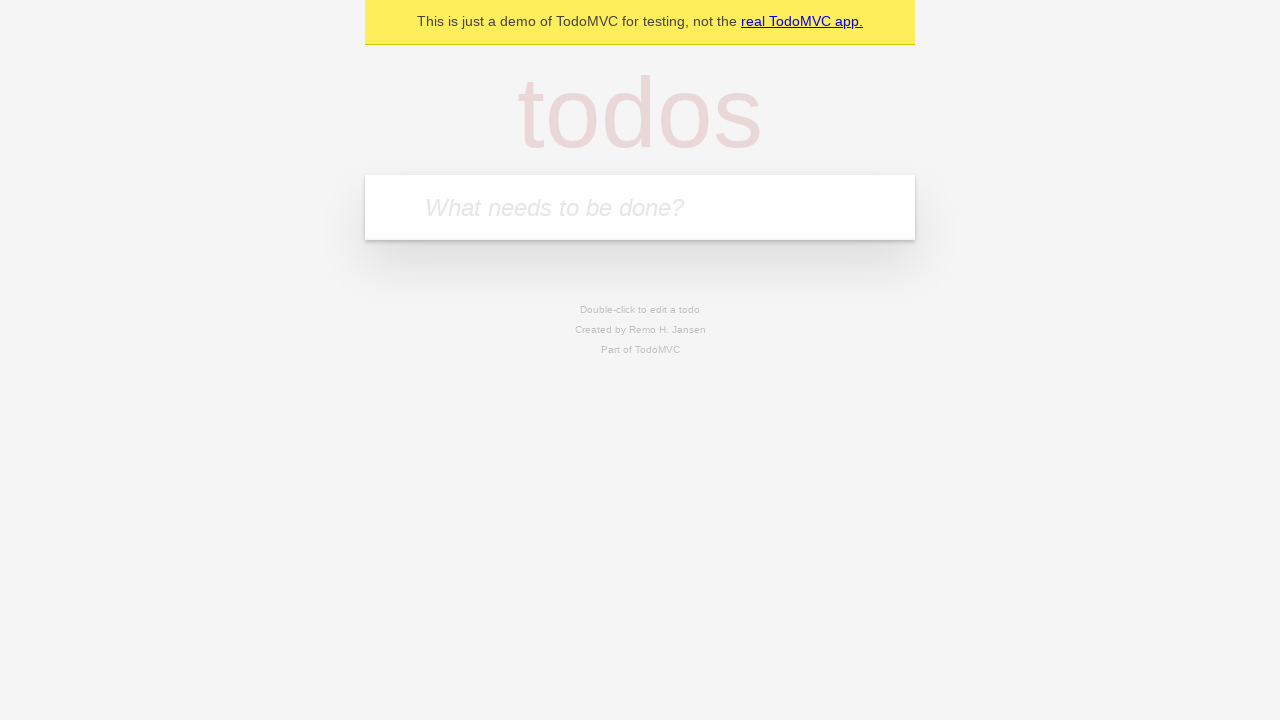

Filled todo input with 'buy some cheese' on internal:attr=[placeholder="What needs to be done?"i]
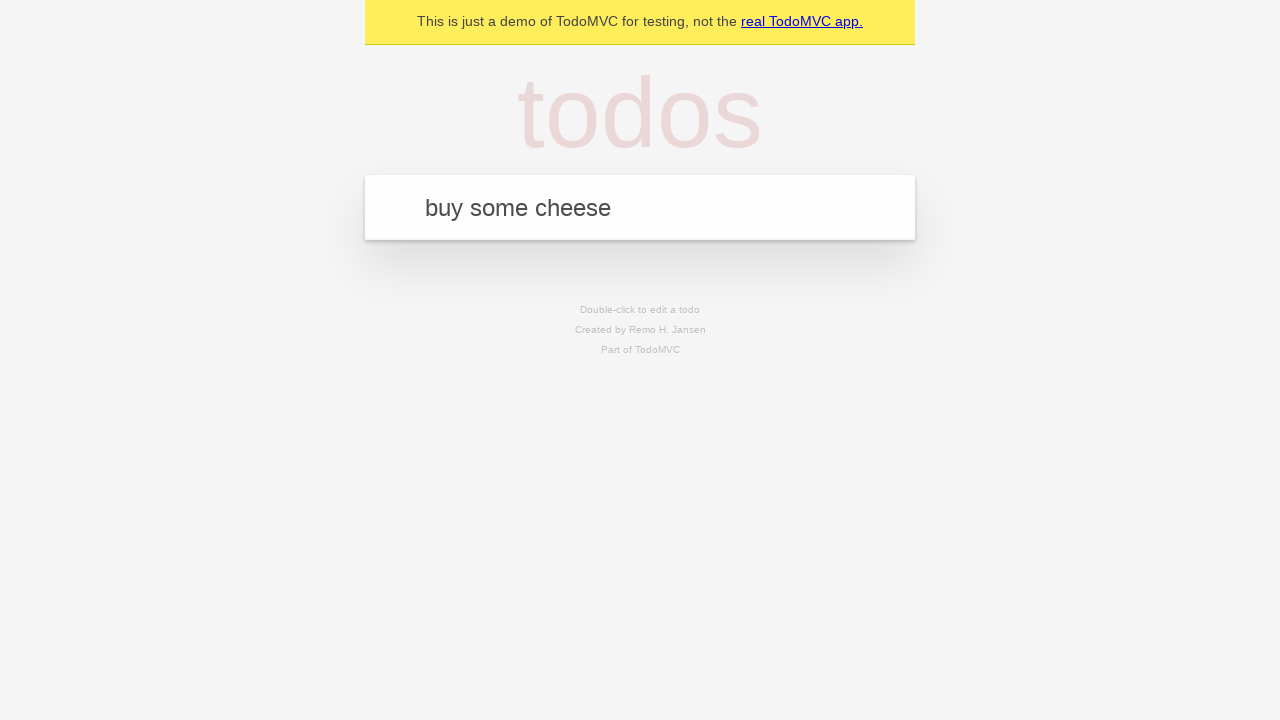

Pressed Enter to create todo 'buy some cheese' on internal:attr=[placeholder="What needs to be done?"i]
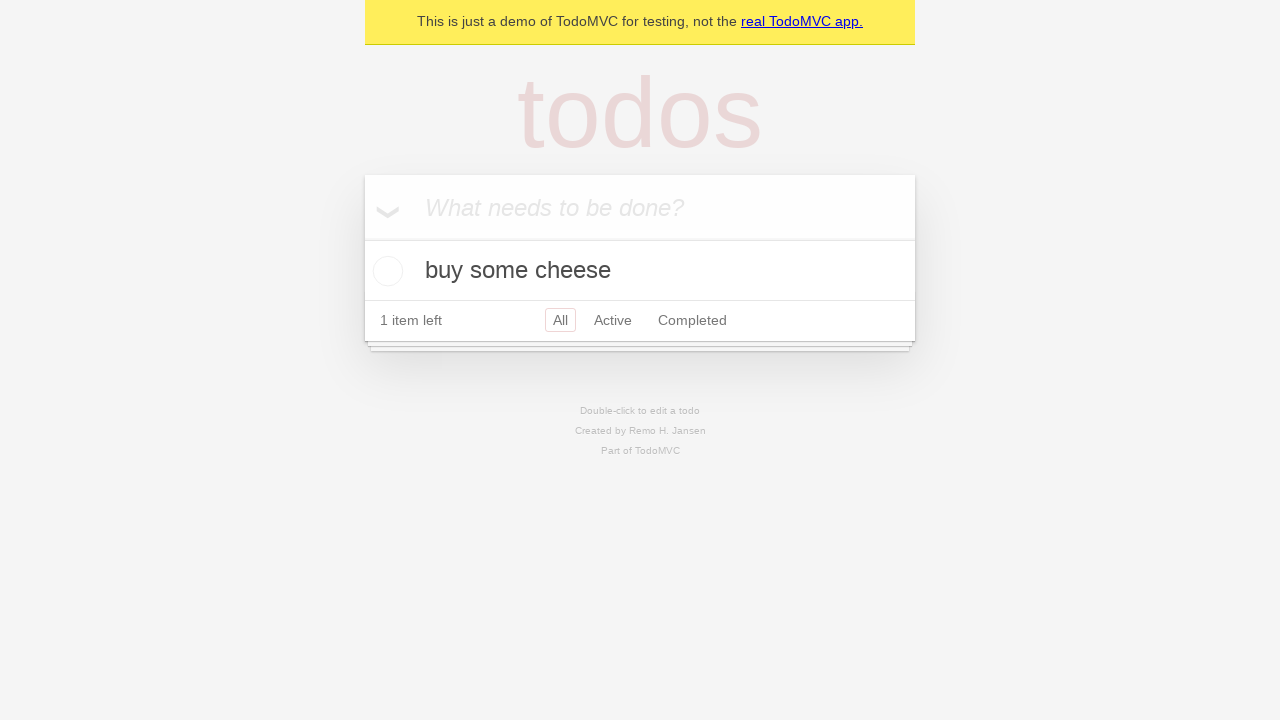

Filled todo input with 'feed the cat' on internal:attr=[placeholder="What needs to be done?"i]
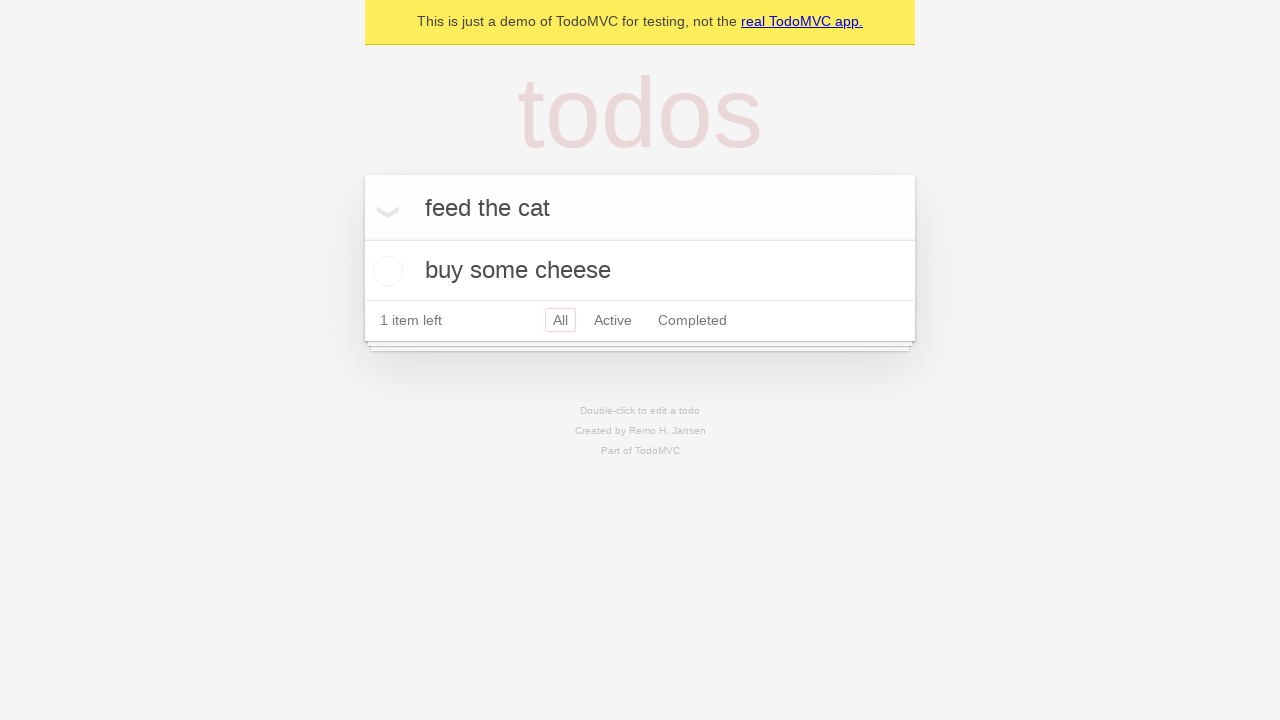

Pressed Enter to create todo 'feed the cat' on internal:attr=[placeholder="What needs to be done?"i]
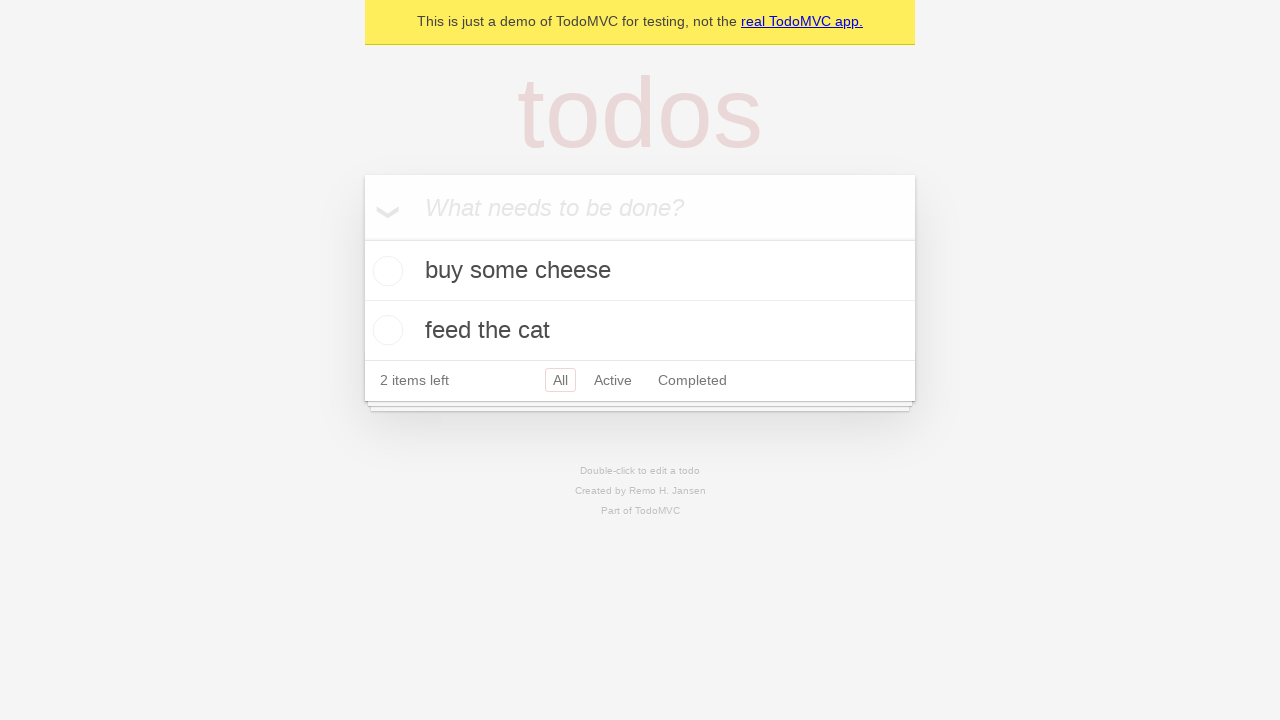

Filled todo input with 'book a doctors appointment' on internal:attr=[placeholder="What needs to be done?"i]
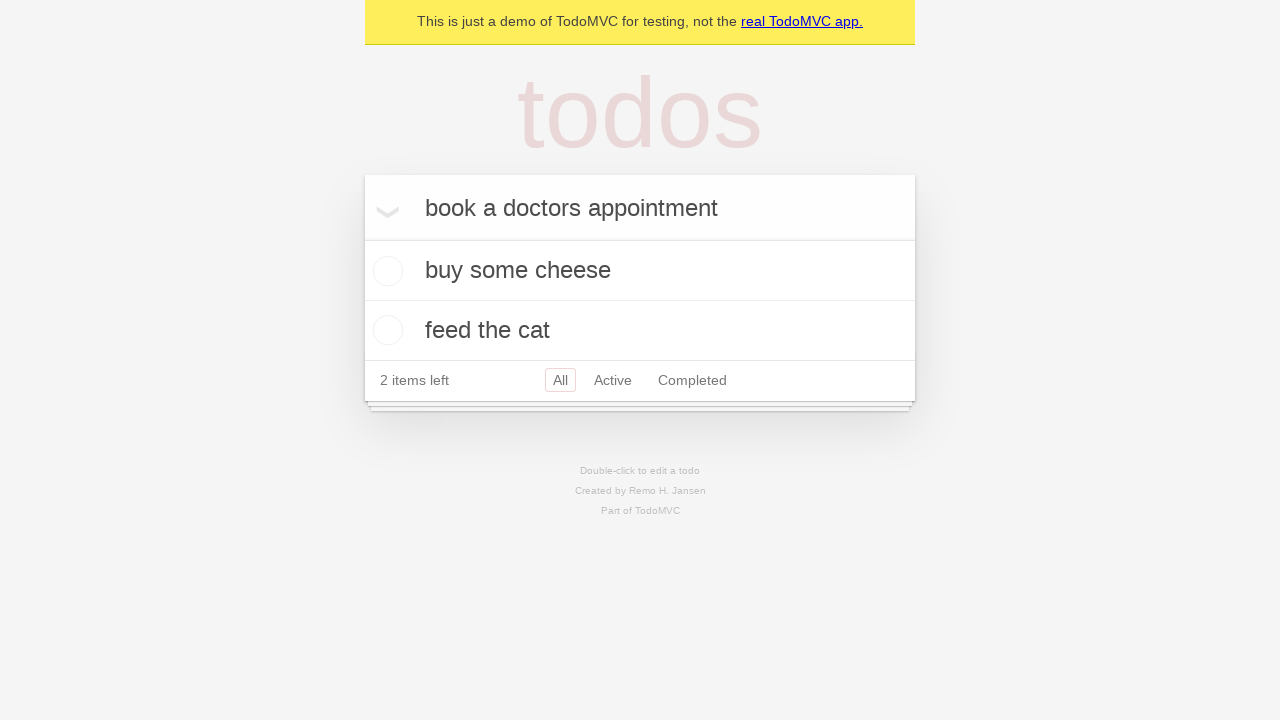

Pressed Enter to create todo 'book a doctors appointment' on internal:attr=[placeholder="What needs to be done?"i]
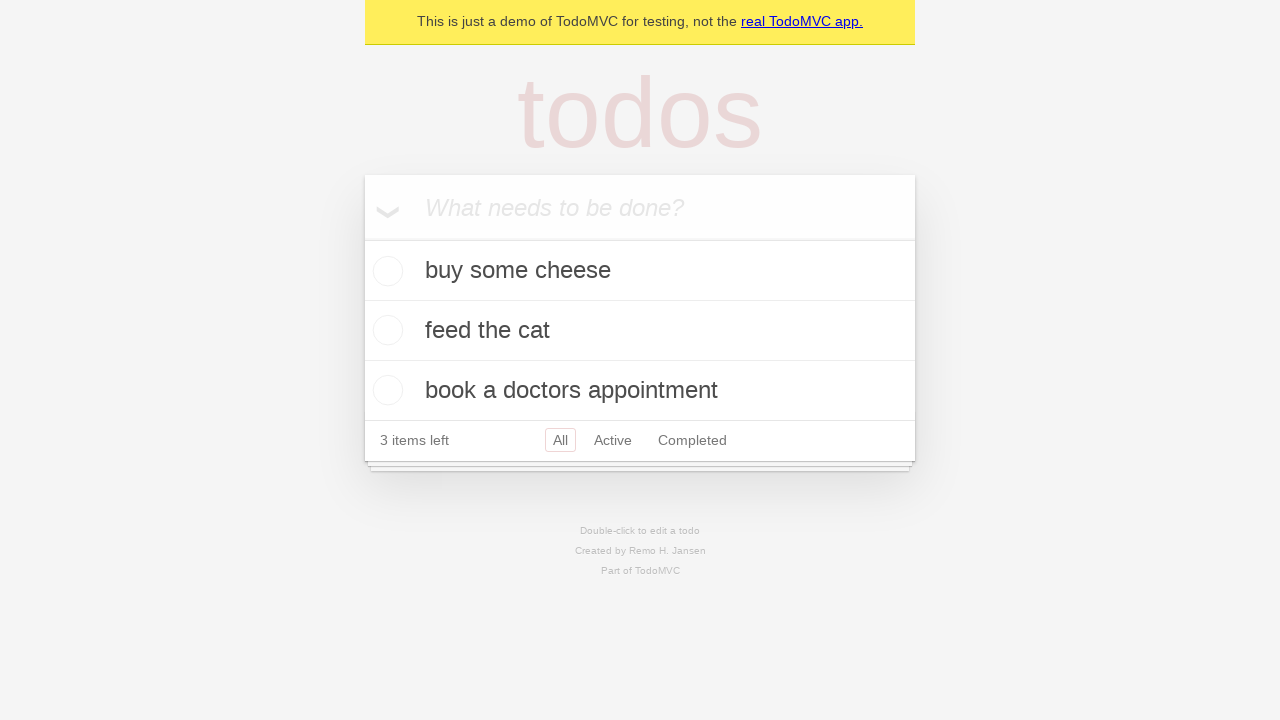

All todo items loaded successfully
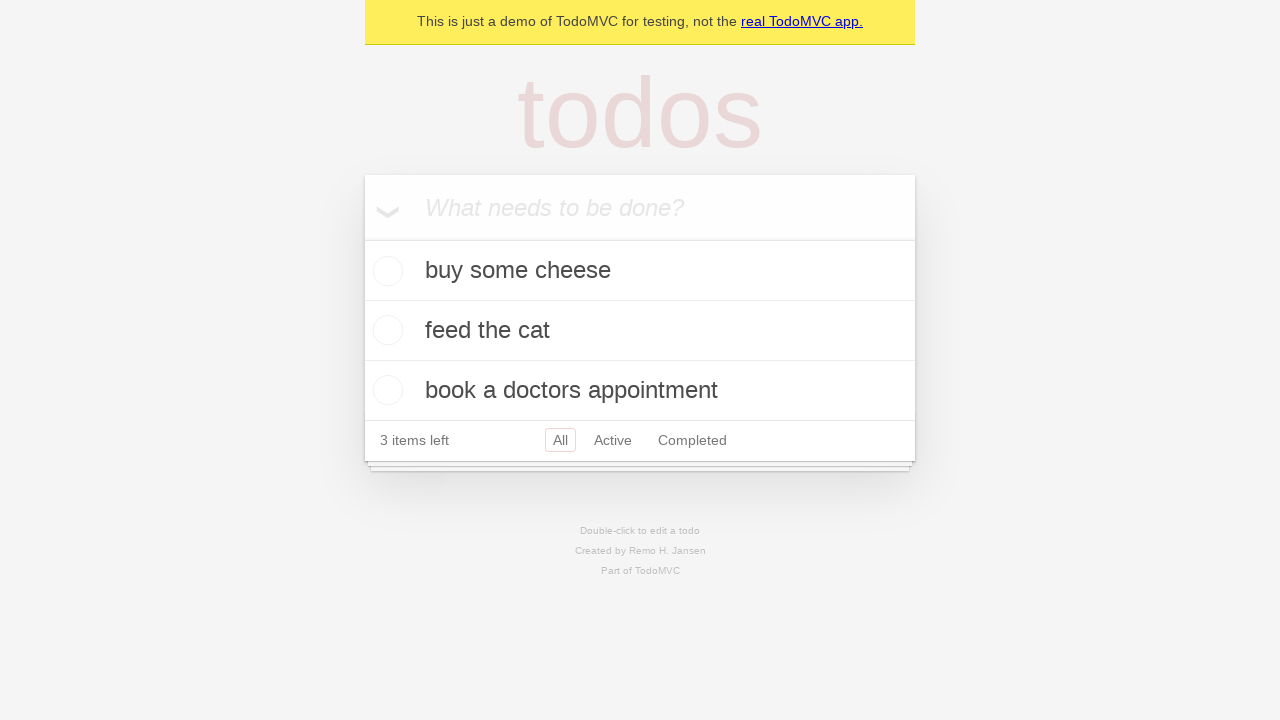

Checked the first todo item as completed at (385, 271) on .todo-list li .toggle >> nth=0
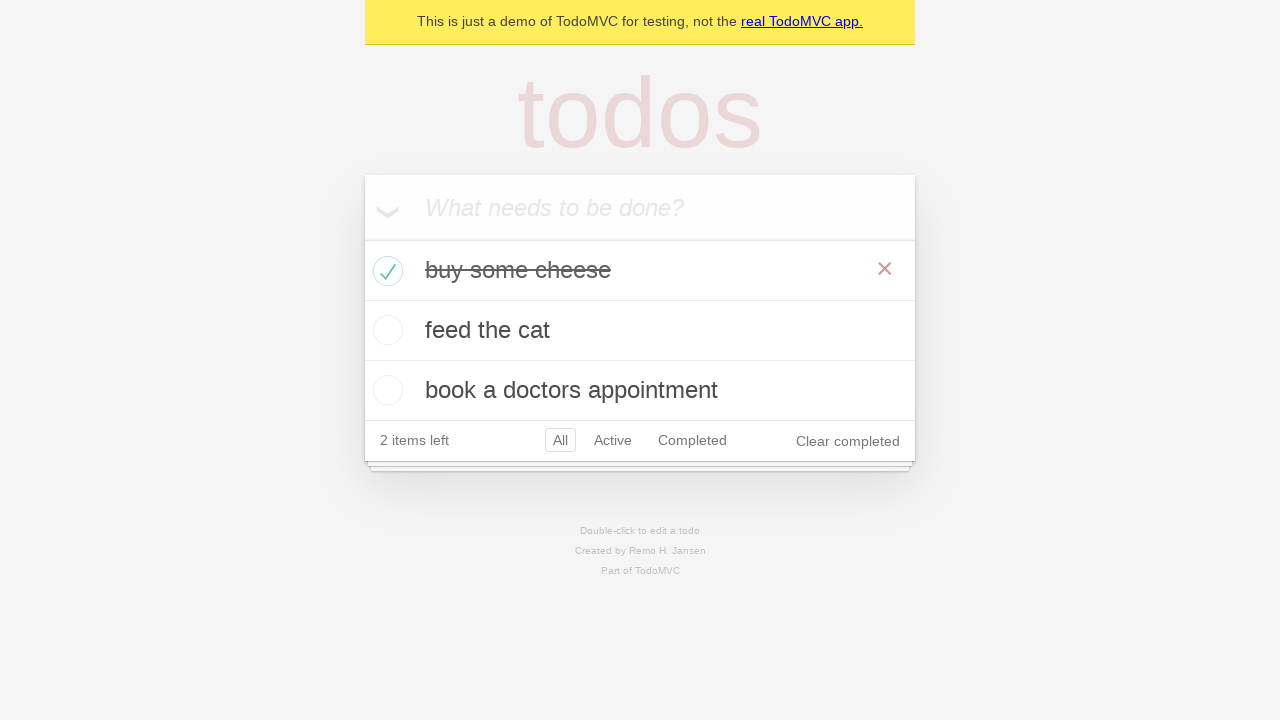

Clicked the 'Clear completed' button at (848, 441) on internal:role=button[name="Clear completed"i]
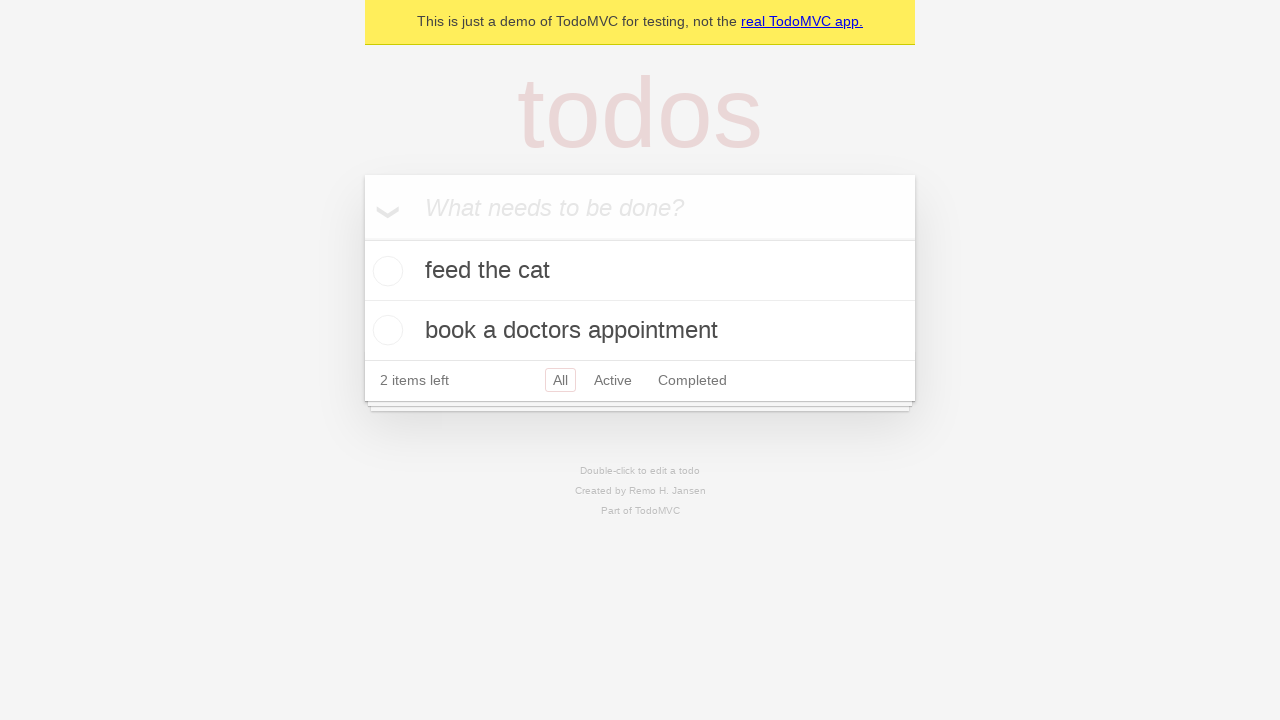

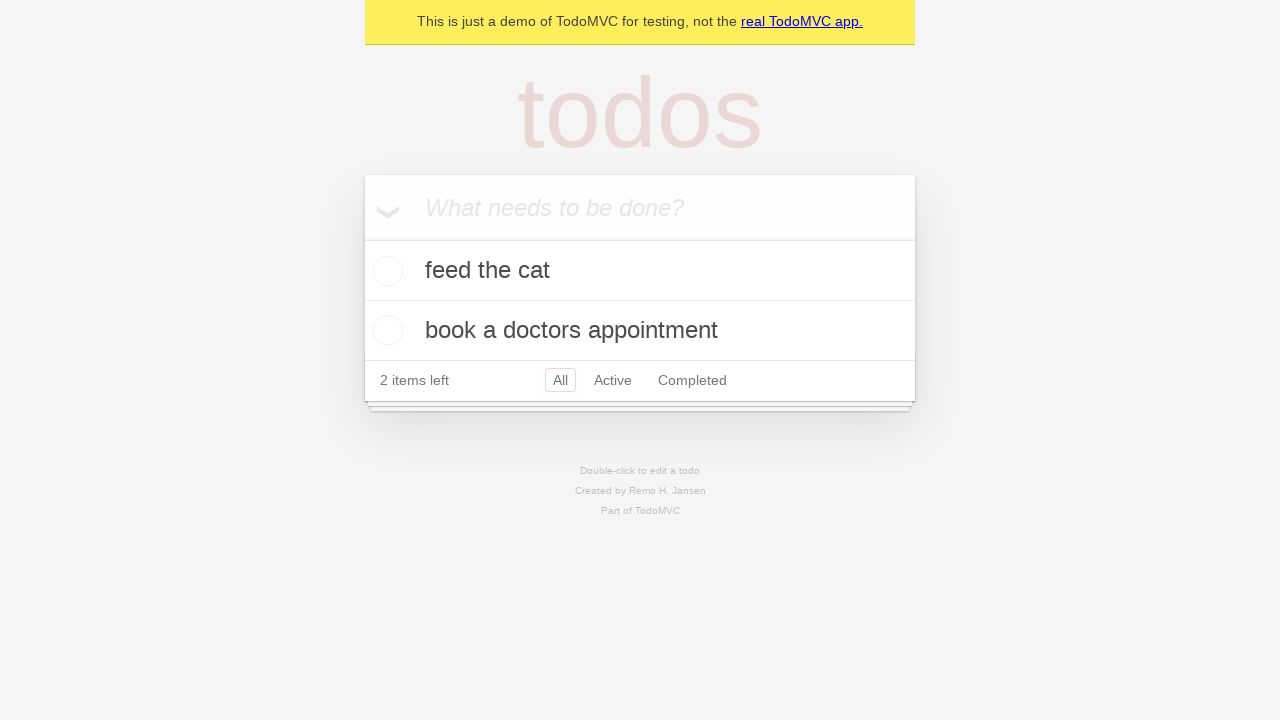